Tests menu navigation by hovering over main menu items and their sub-items to reveal nested menu options

Starting URL: https://demoqa.com/menu

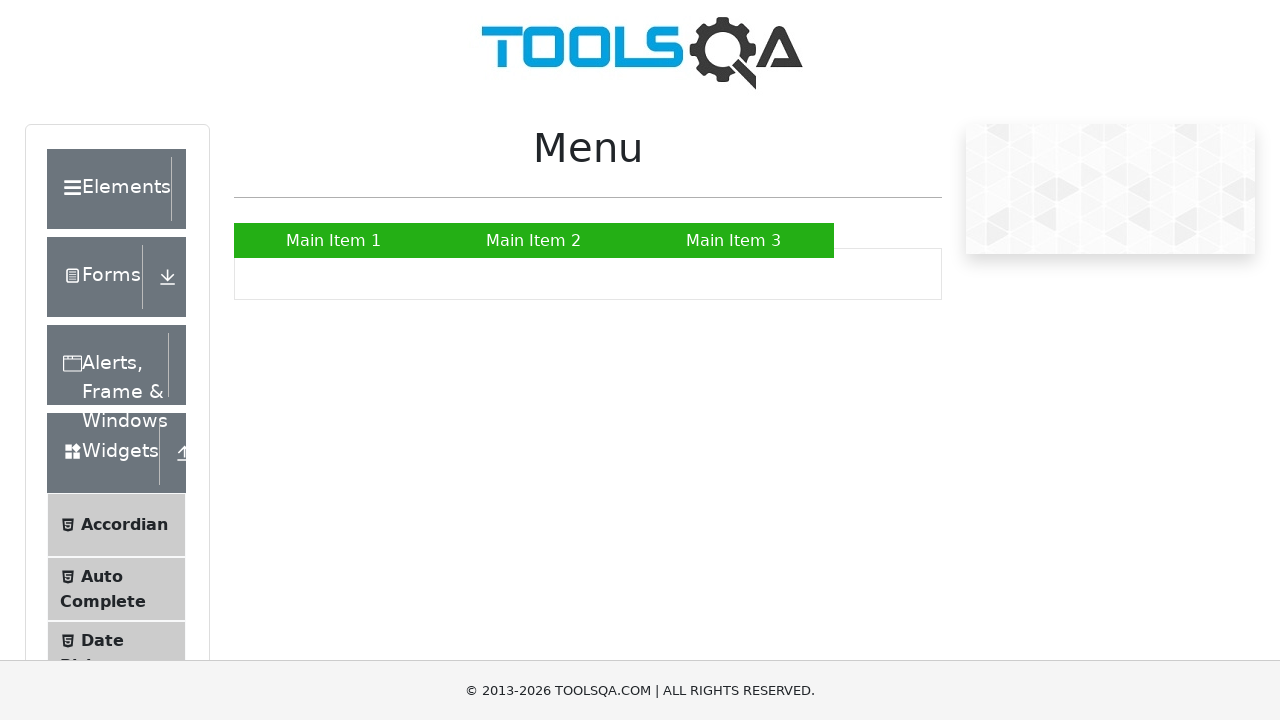

Navigated to https://demoqa.com/menu
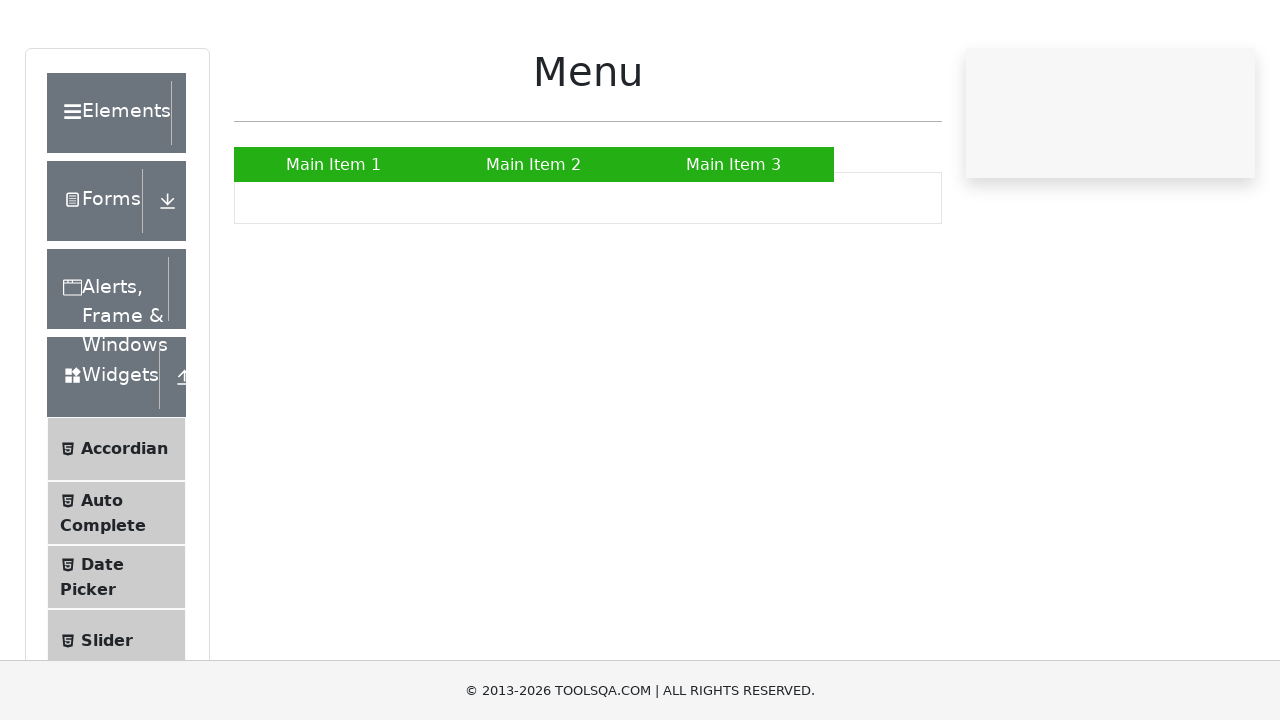

Hovered over Main Item 1 to reveal submenu at (334, 240) on xpath=//*[text()='Main Item 1']
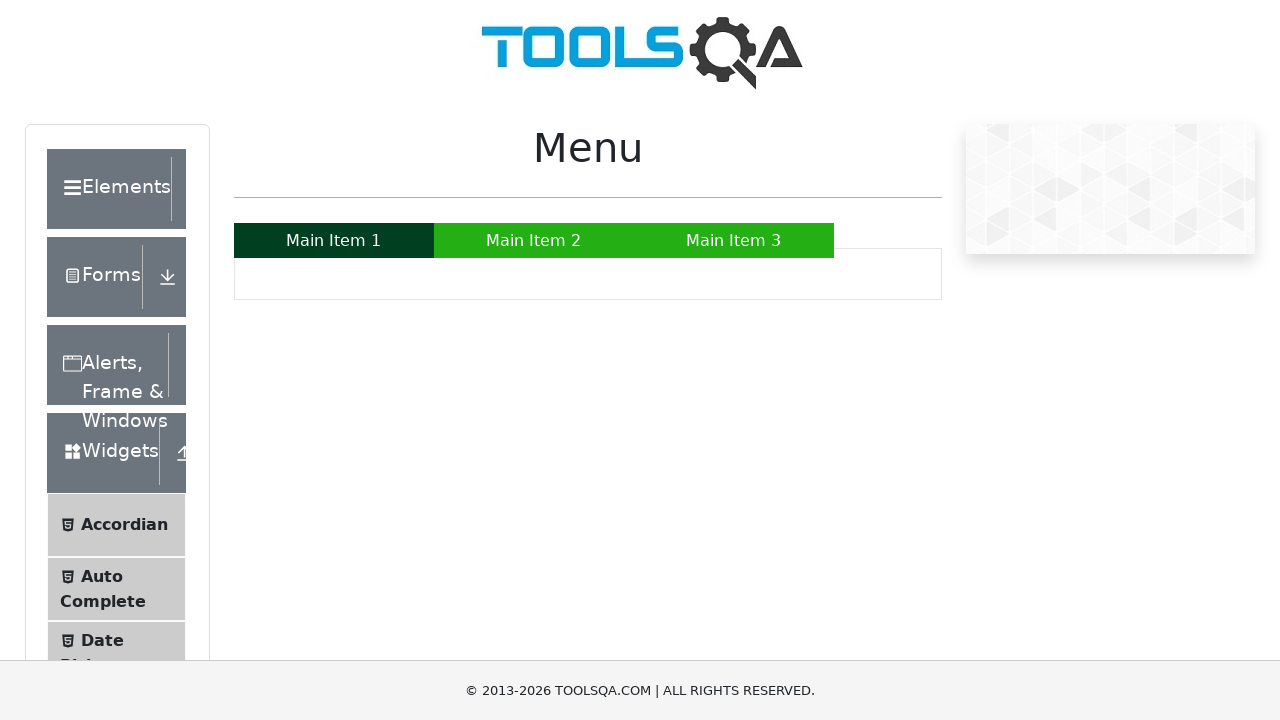

Waited 3 seconds for menu animation to complete
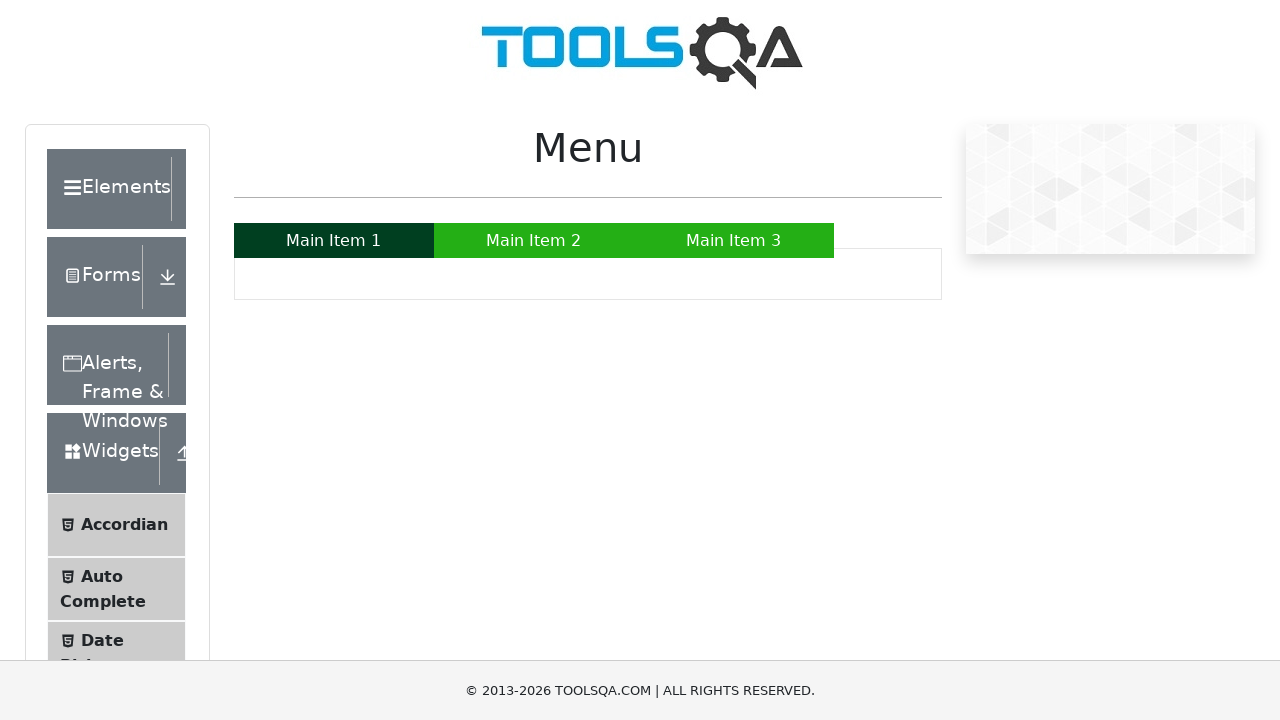

Hovered over Main Item 2 to reveal its submenu at (534, 240) on xpath=//*[text()='Main Item 2']
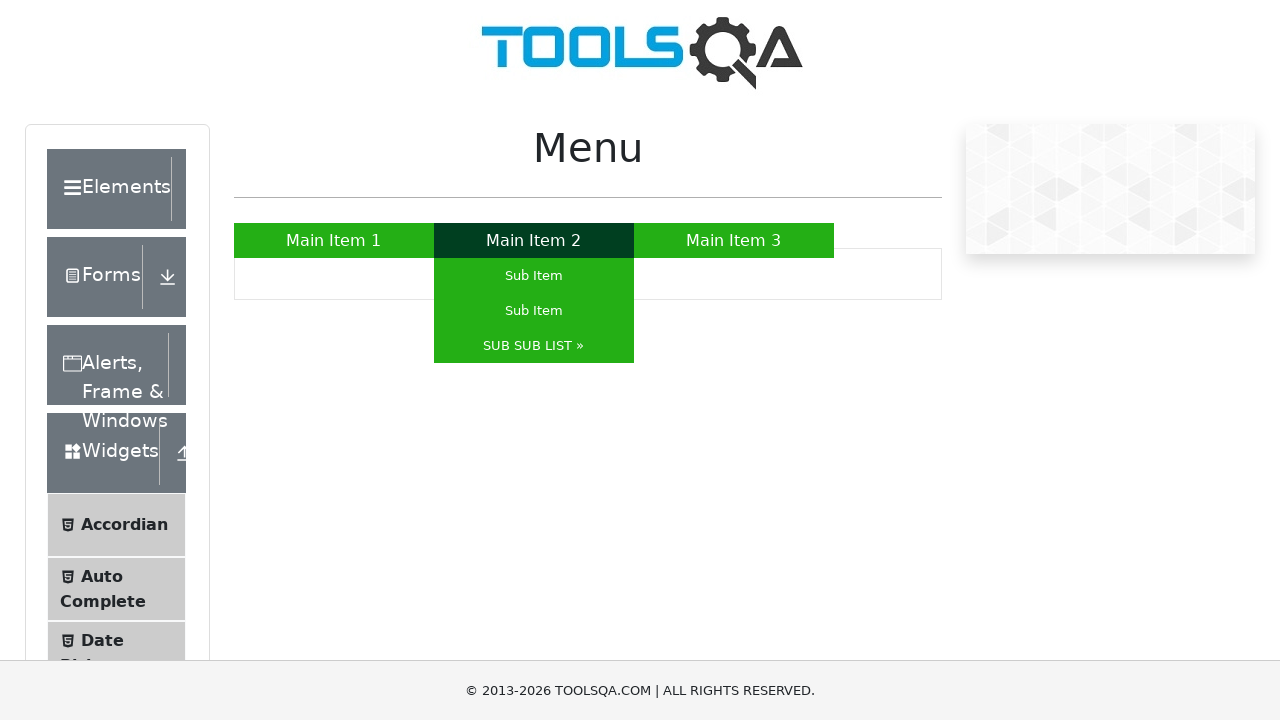

Hovered over SUB SUB LIST to reveal nested menu options at (534, 346) on xpath=//*[text()='SUB SUB LIST »']
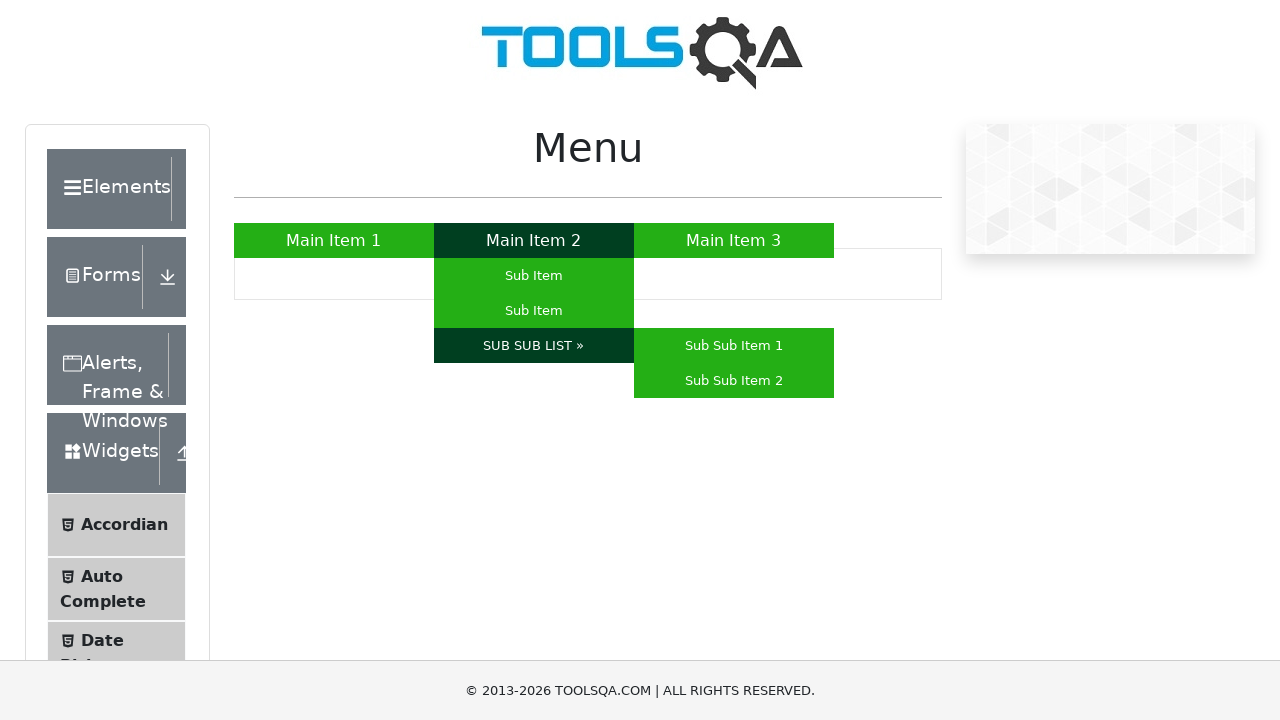

Hovered over Sub Sub Item 2 in nested menu at (734, 380) on xpath=//*[text()='Sub Sub Item 2']
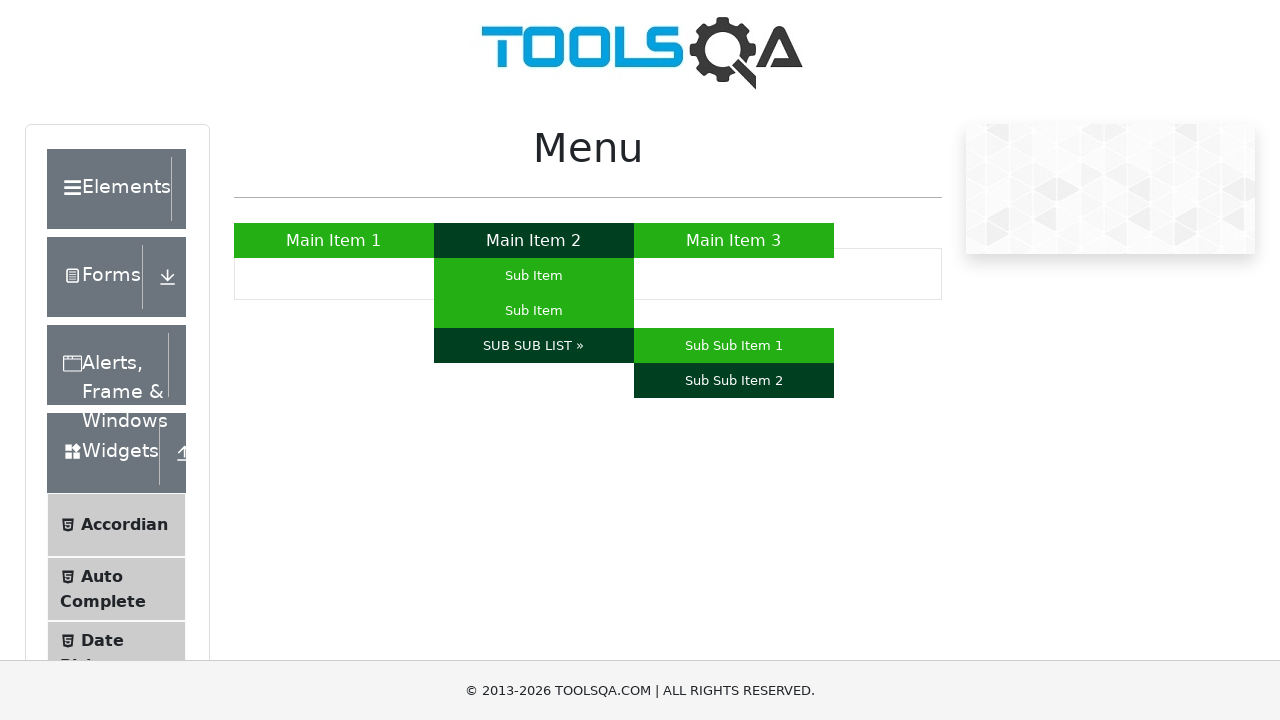

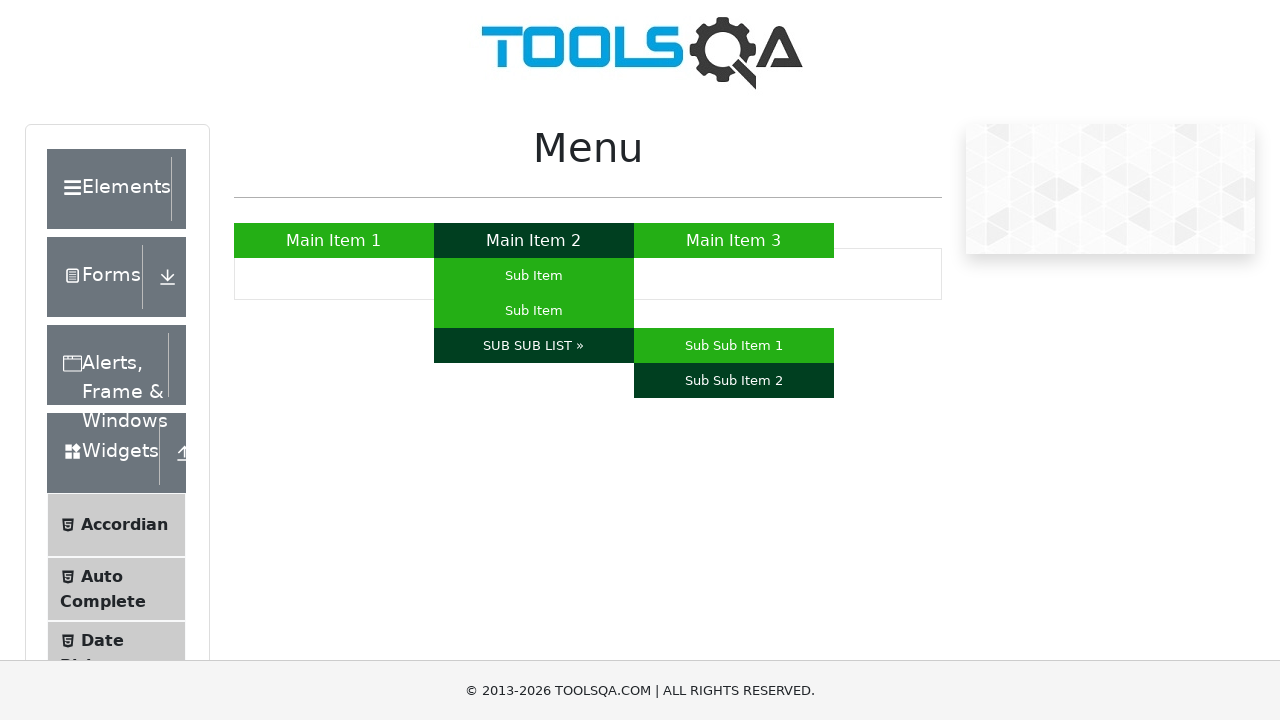